Tests the Zoho signup page by waiting for and clicking the terms of service checkbox

Starting URL: https://www.zoho.com/signup.html

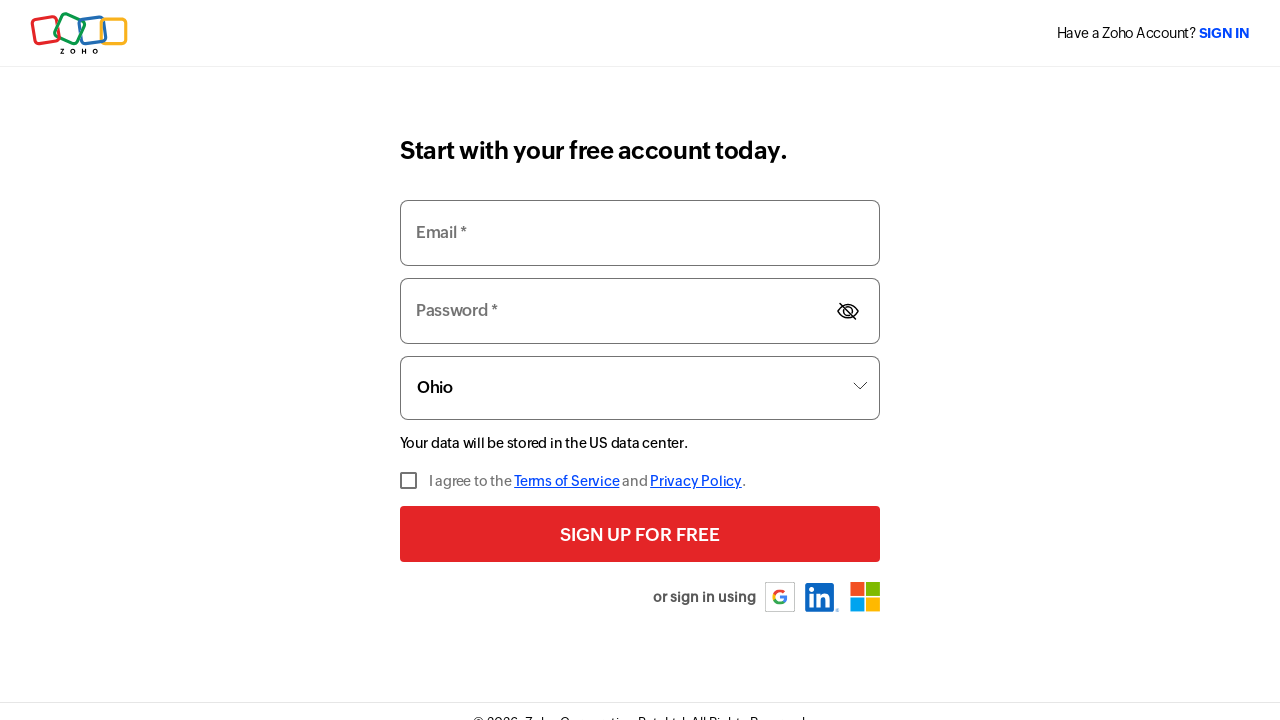

Navigated to Zoho signup page
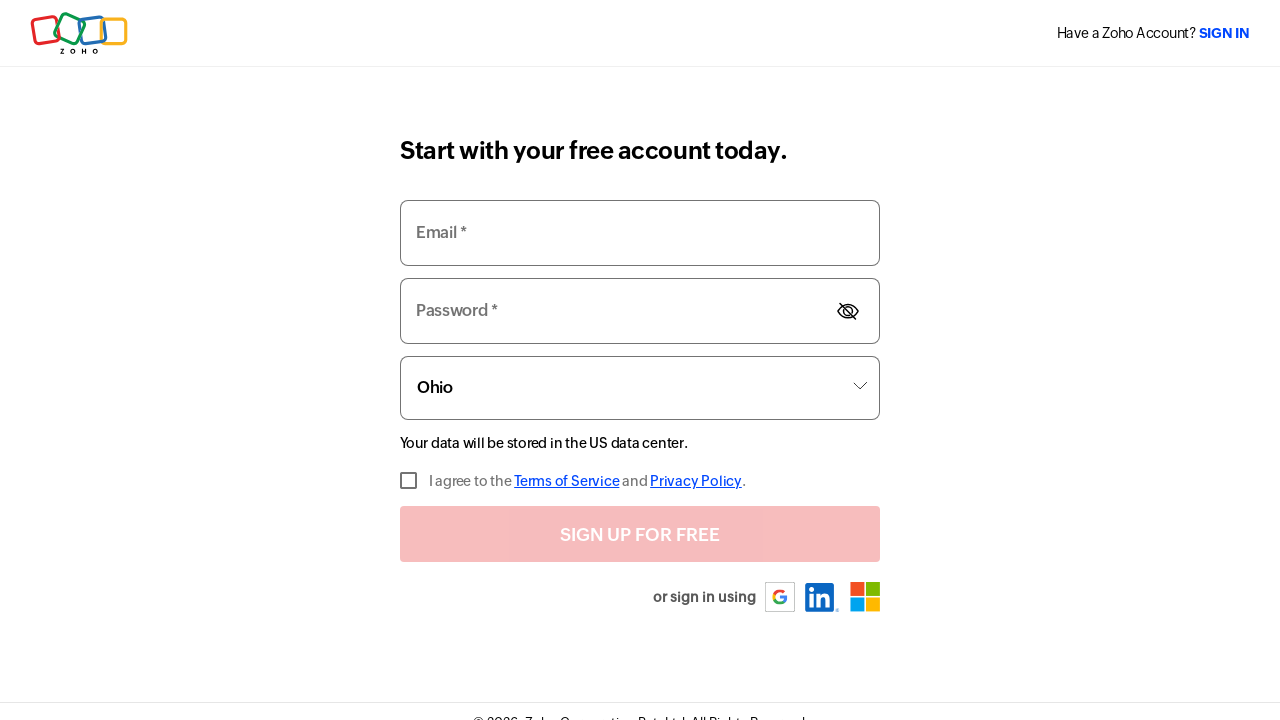

Terms of service checkbox became visible
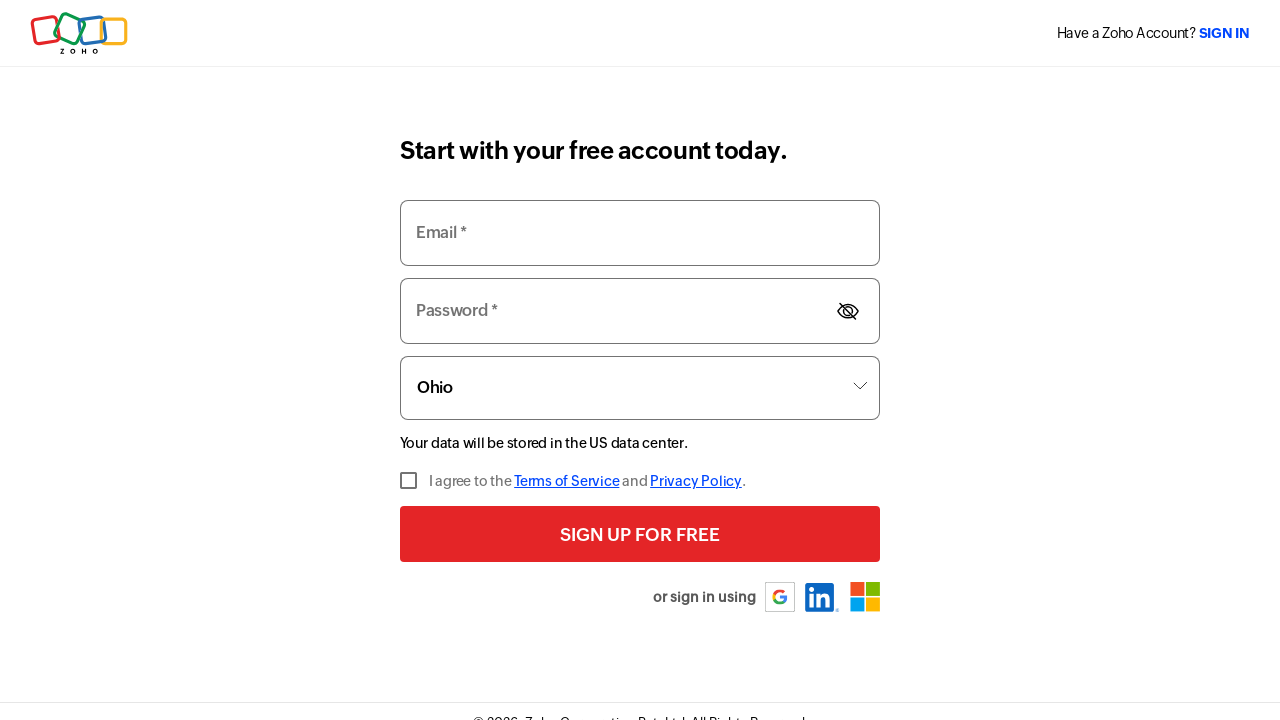

Clicked terms of service checkbox at (427, 481) on xpath=//span[@id='signup-termservice']
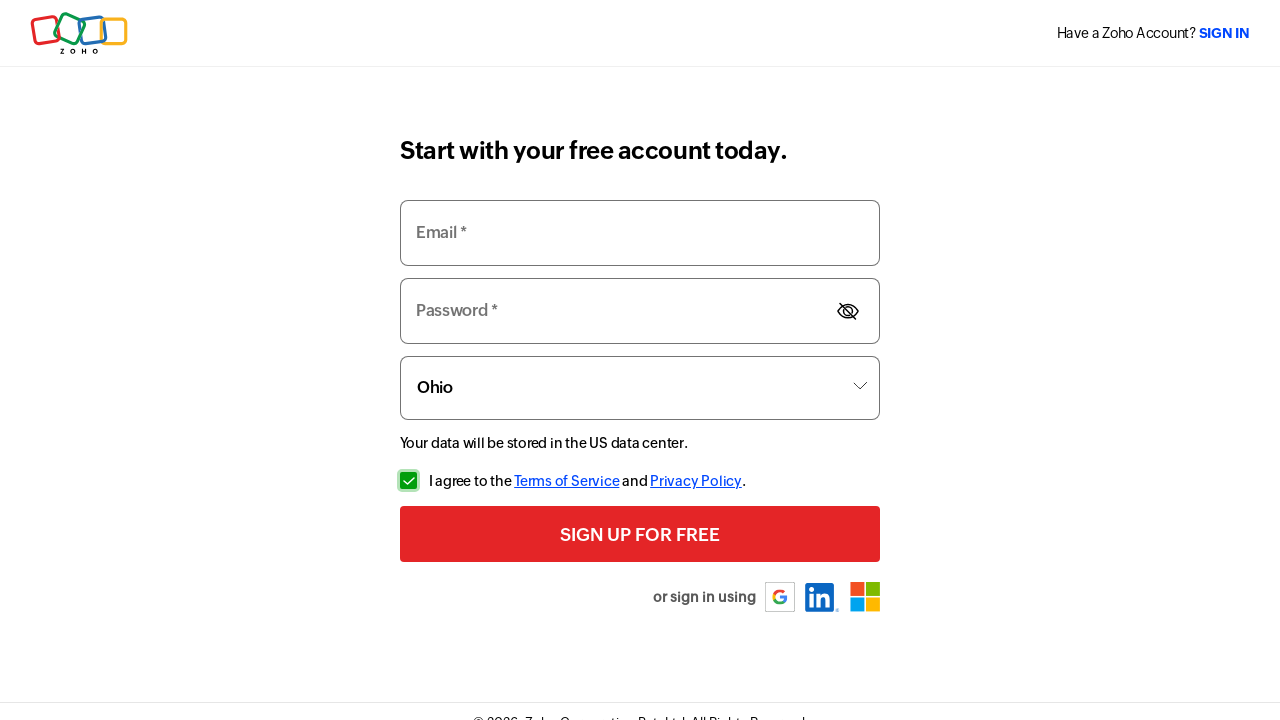

Waited 5 seconds for action to complete
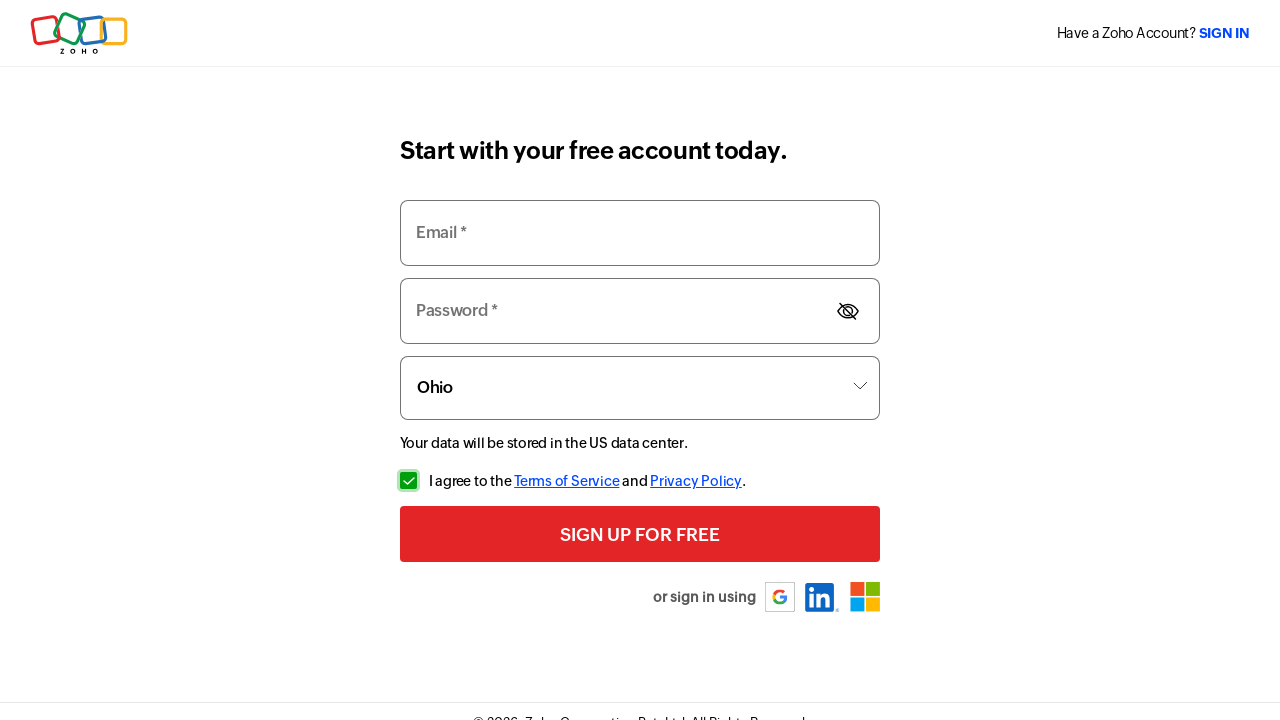

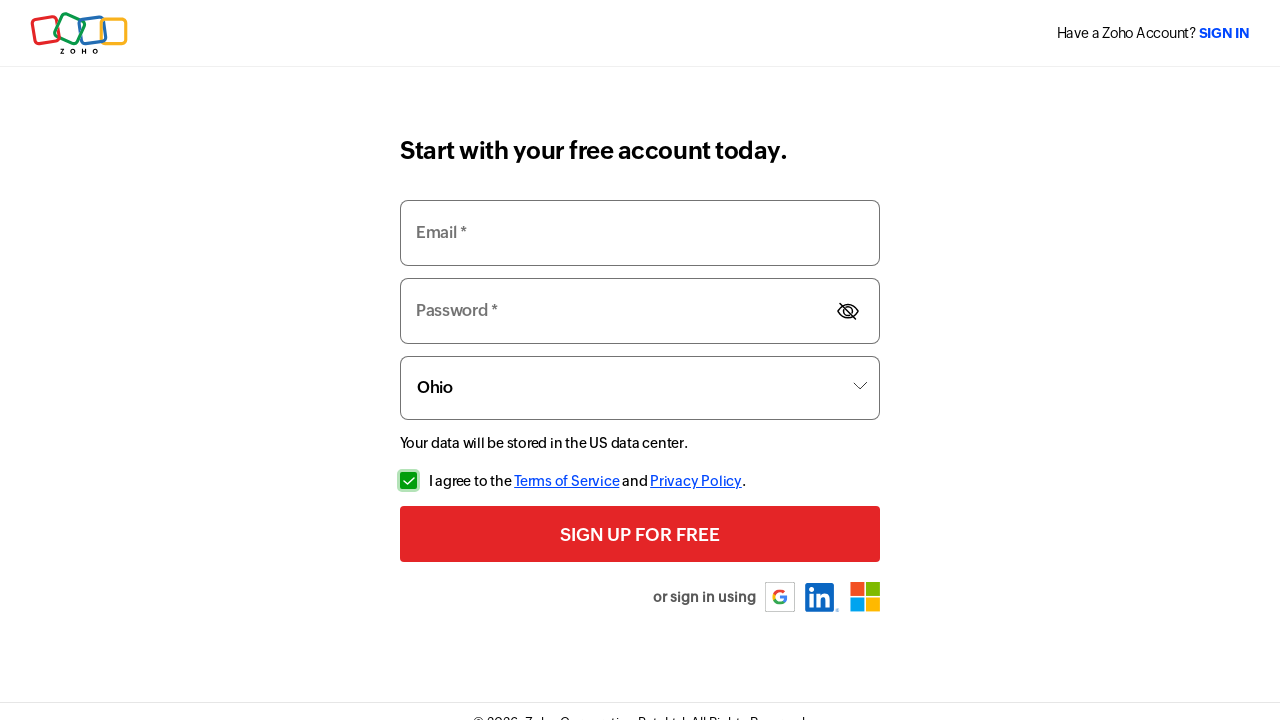